Fills out a text box form with user name and email fields, simulating user interaction with the DemoQA text box page.

Starting URL: https://demoqa.com/text-box

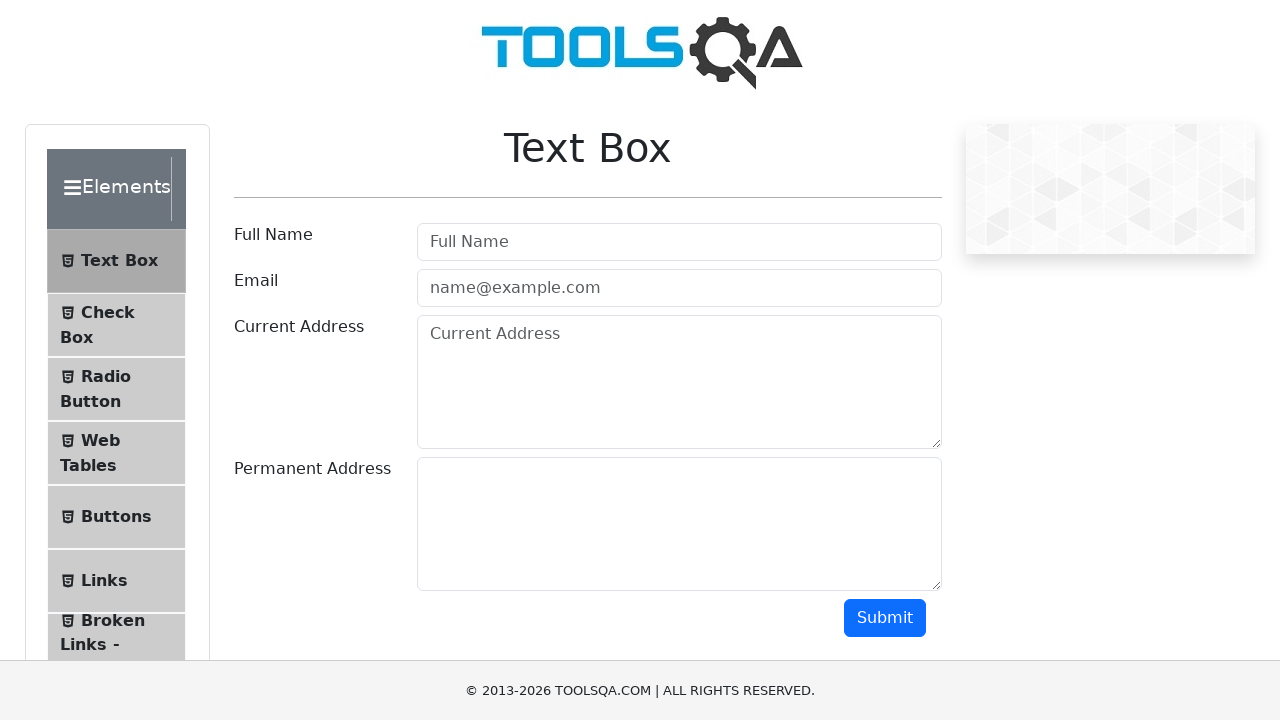

Filled userName field with 'Alice' on #userName
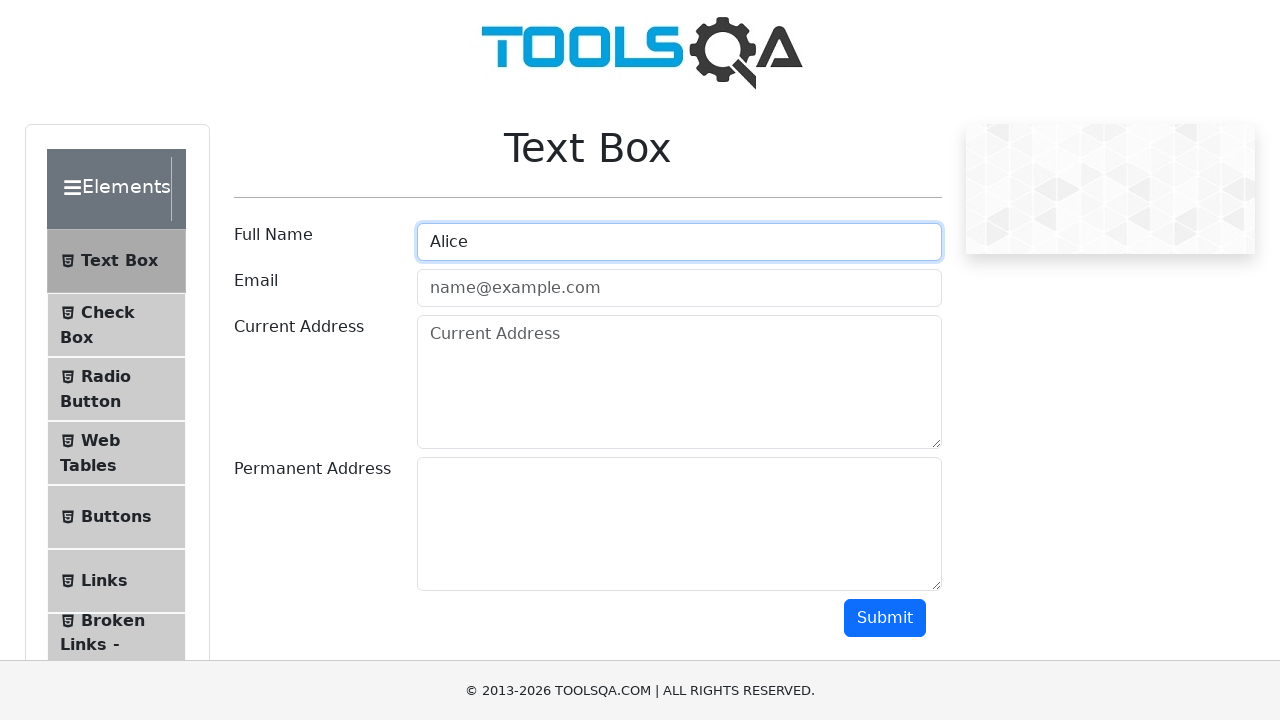

Filled userEmail field with 'alice@example.com' on #userEmail
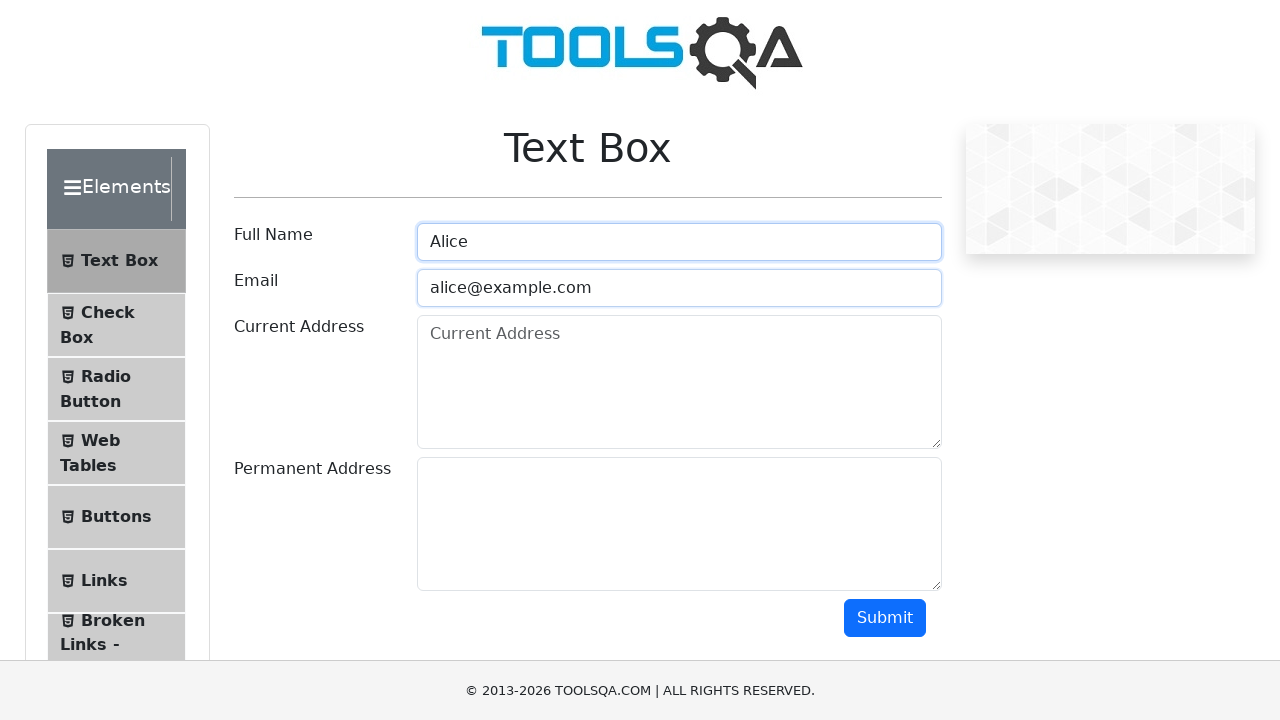

Navigated to https://demoqa.com/text-box for second user
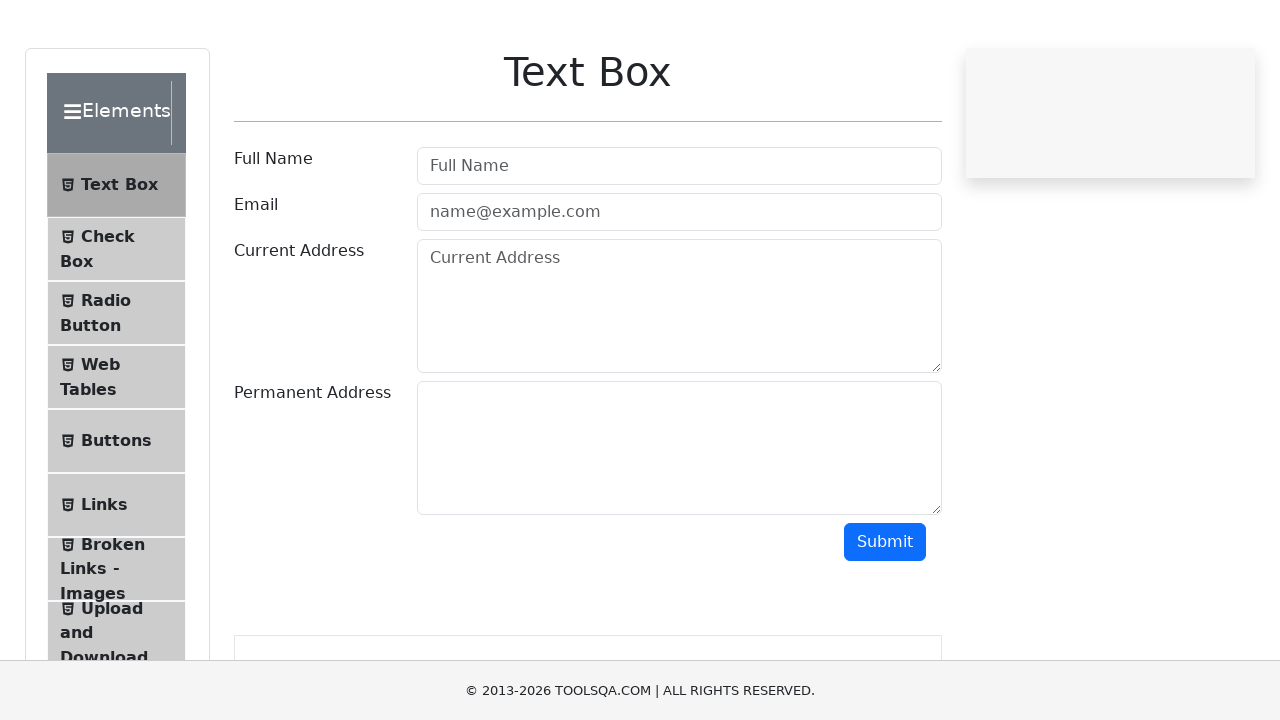

Filled userName field with 'Bob' on #userName
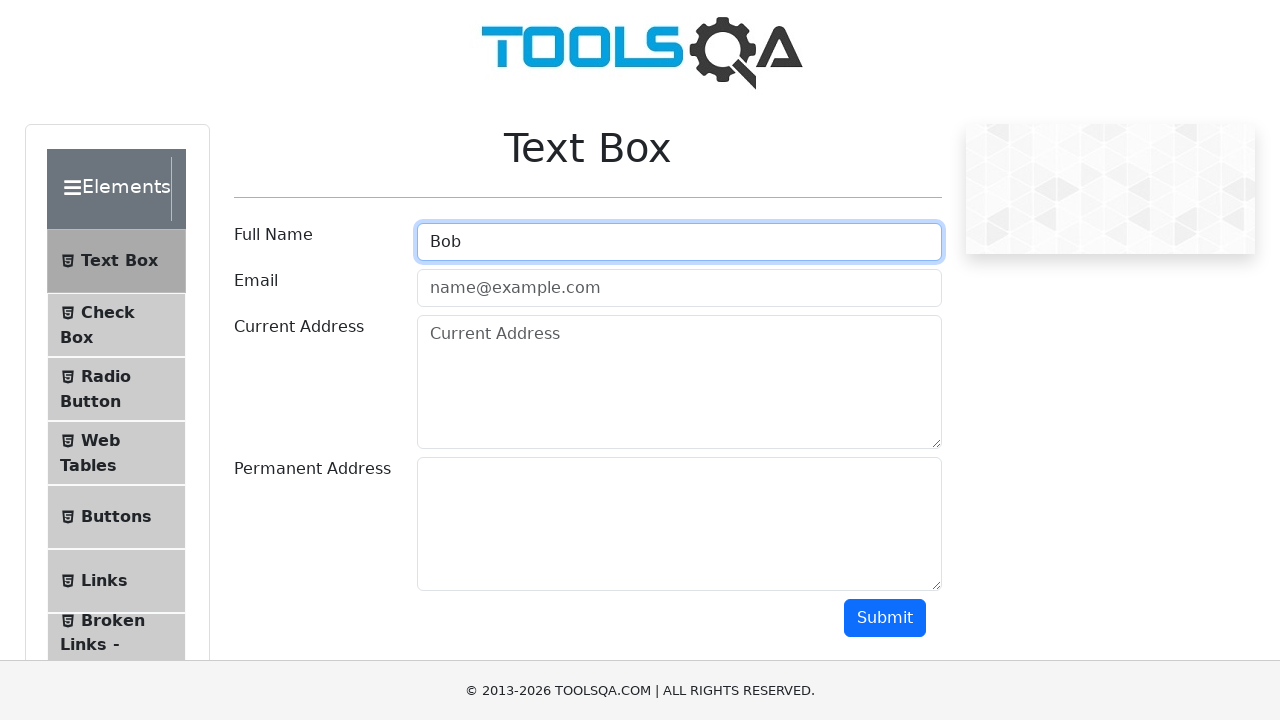

Filled userEmail field with 'bob@example.com' on #userEmail
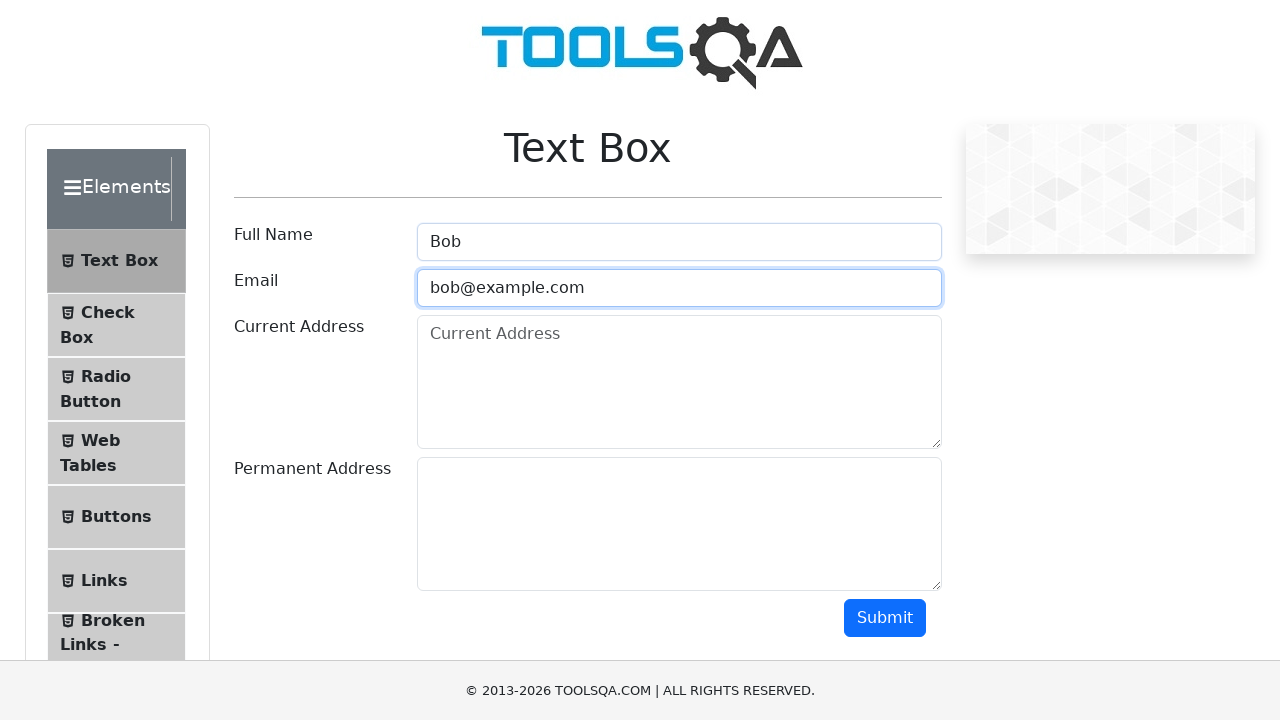

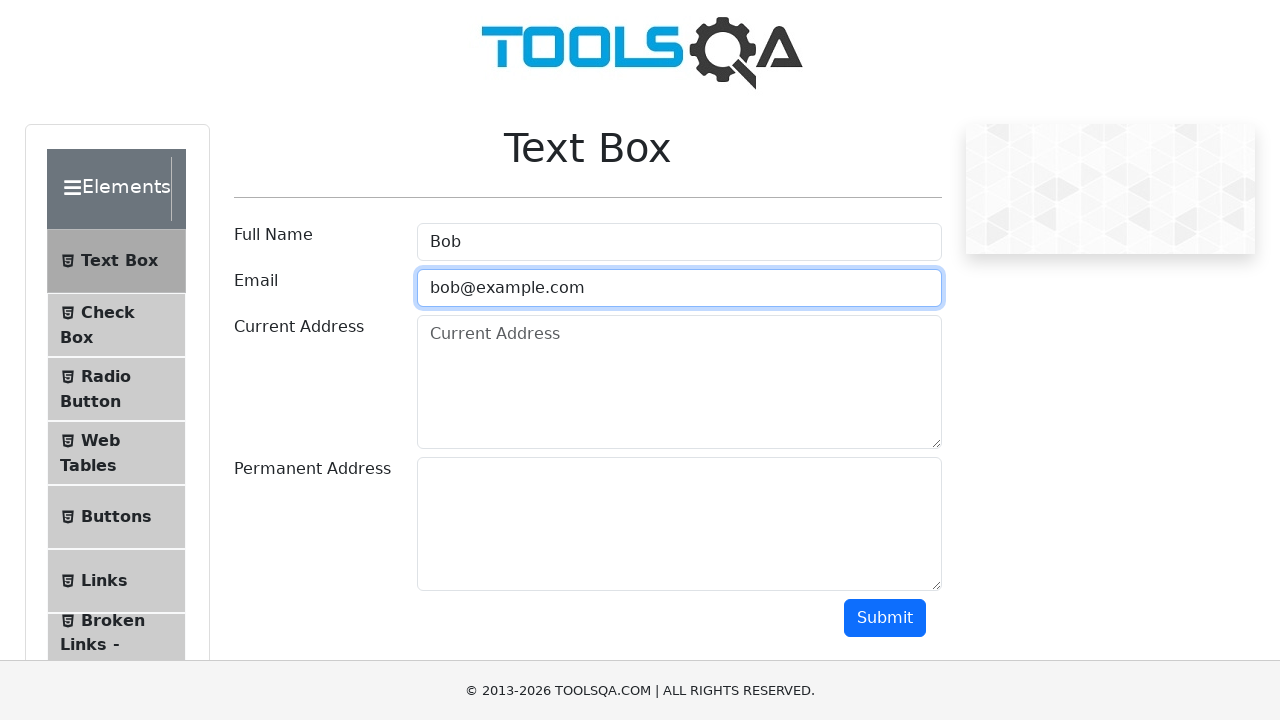